Tests nested menu navigation by hovering over menu items to reveal submenus and interacting with nested menu elements

Starting URL: https://demoqa.com/menu

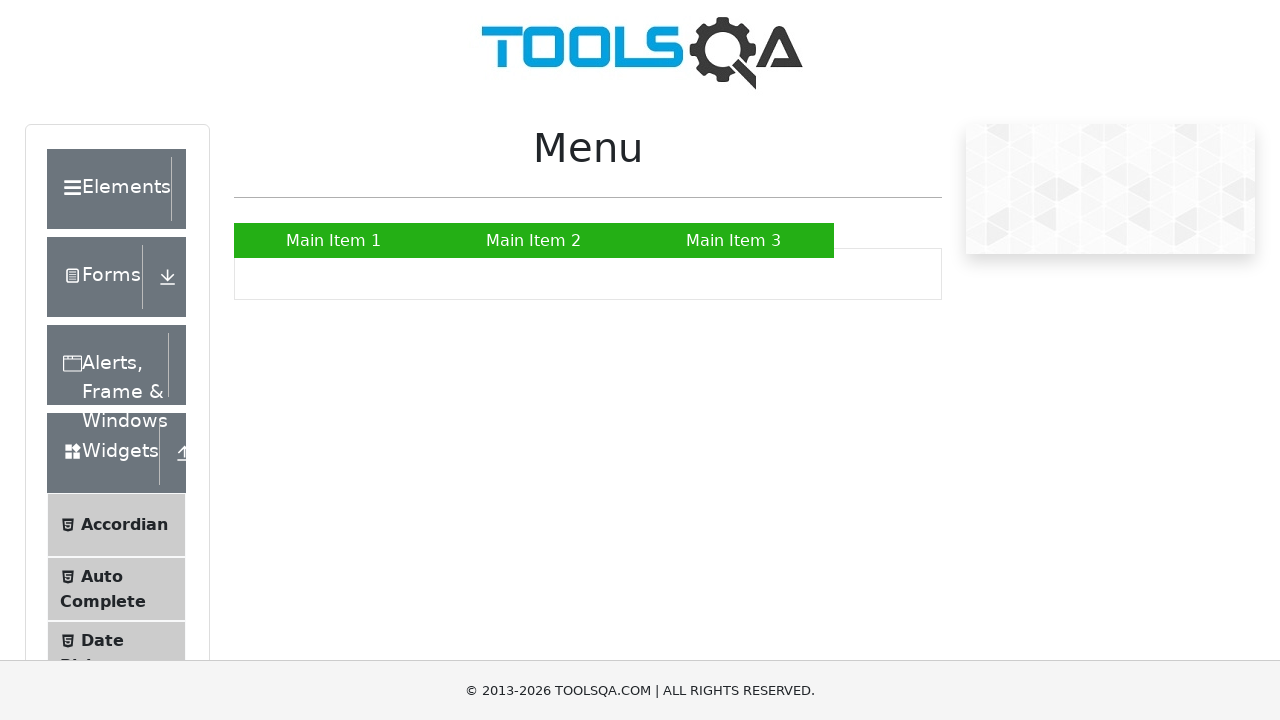

Navigated to menu demo page at https://demoqa.com/menu
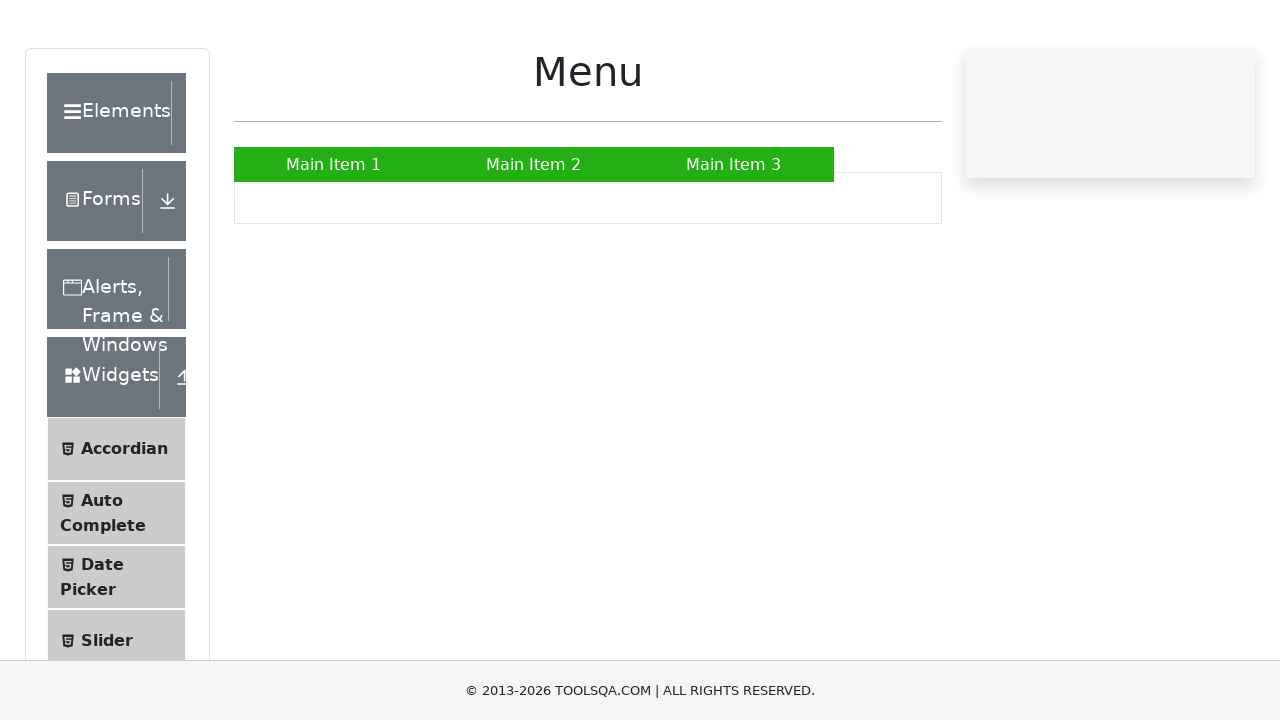

Hovered over 'Main Item 2' to reveal submenu at (534, 240) on a:has-text('Main Item 2')
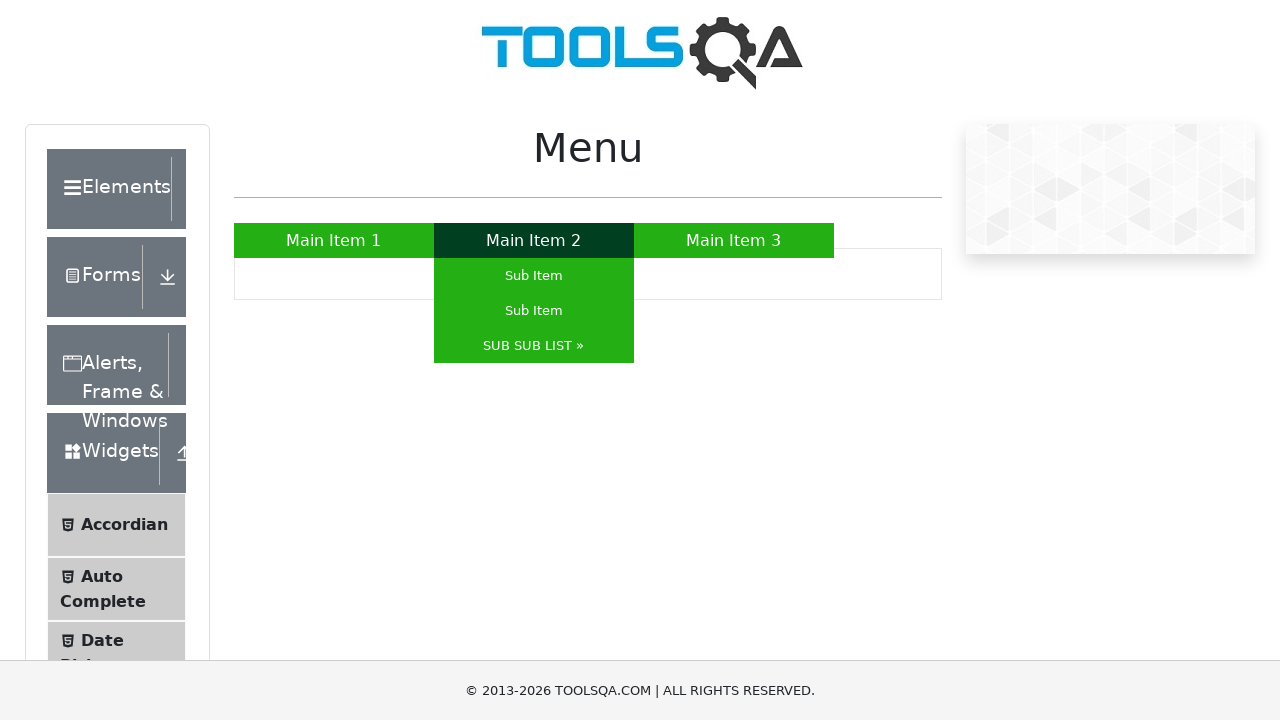

Hovered over 'SUB SUB LIST »' to reveal nested submenu at (534, 346) on a:has-text('SUB SUB LIST »')
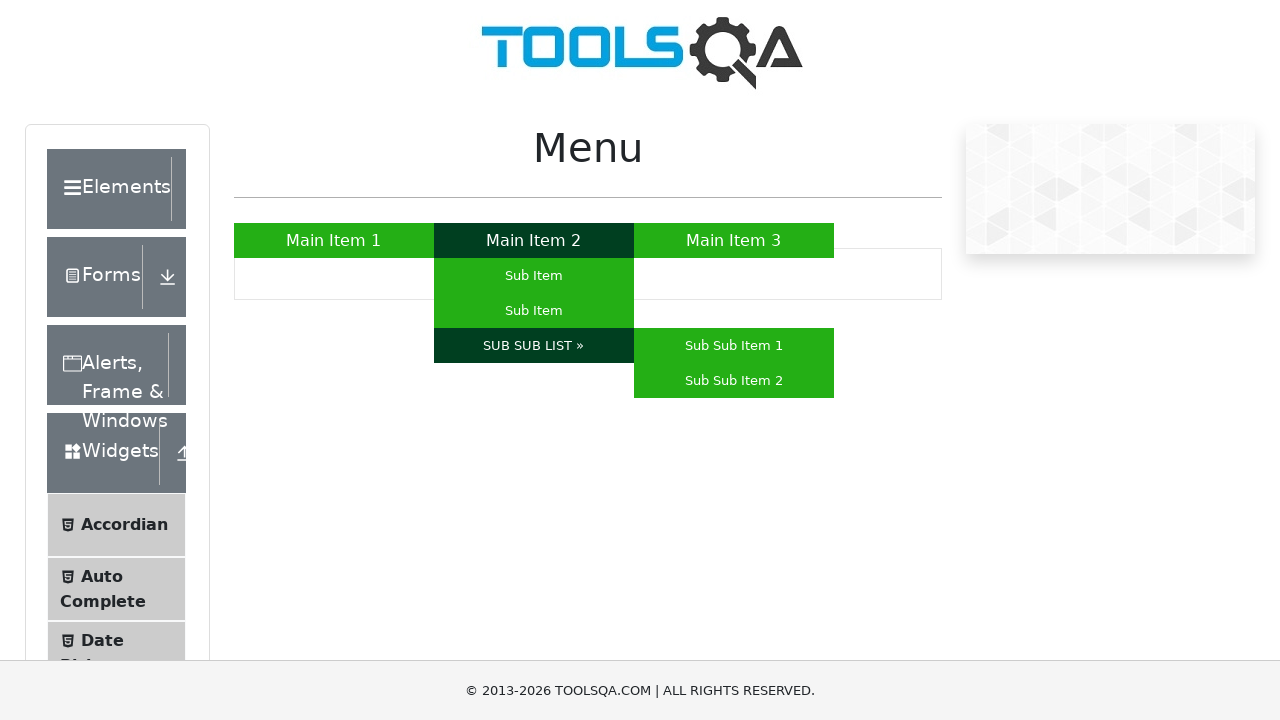

Clicked on 'Sub Sub Item 2' in nested menu at (734, 380) on a:has-text('Sub Sub Item 2')
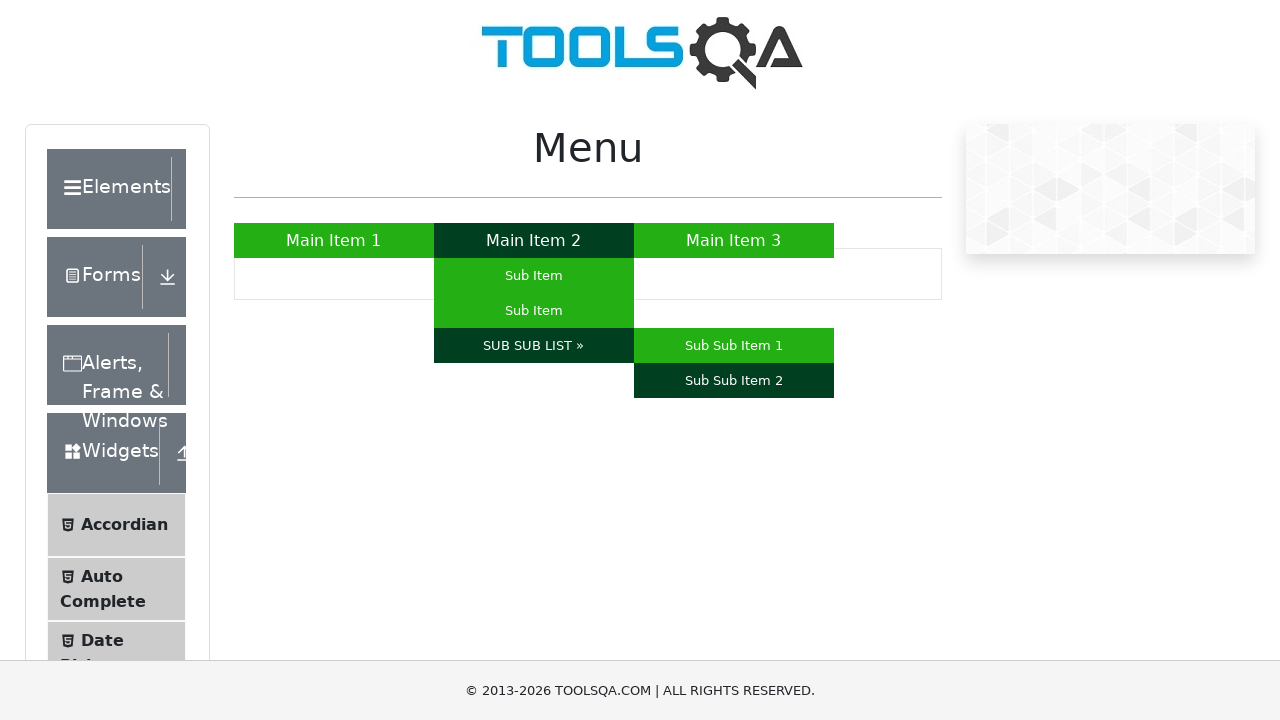

Waited 1 second for any elements or alerts to appear
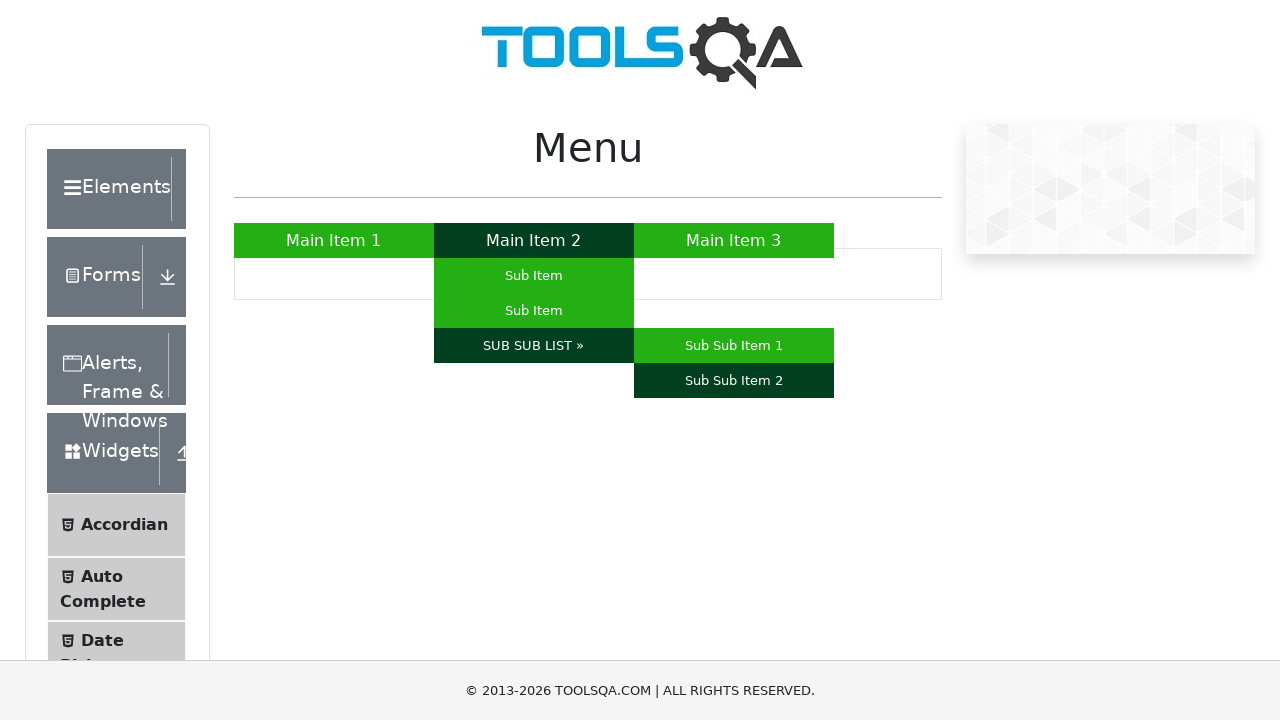

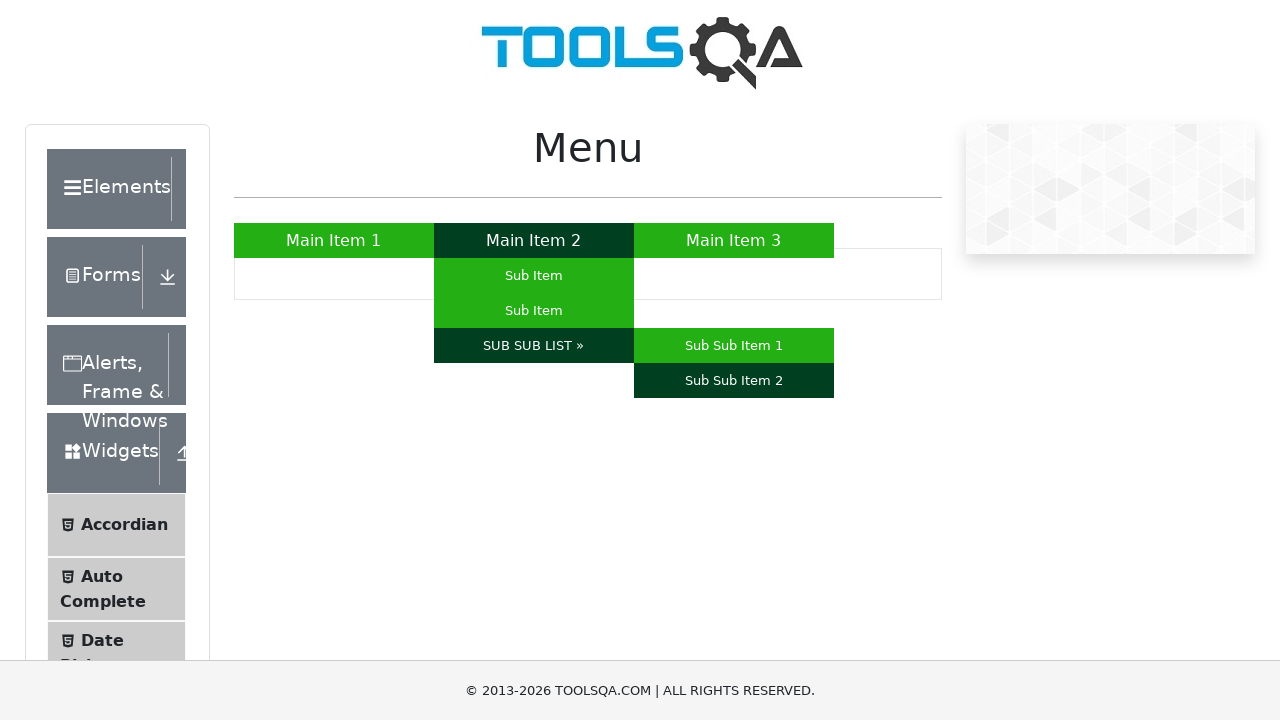